Tests a math puzzle page by reading two numbers from the page, calculating their sum, selecting the correct answer from a dropdown, and submitting the form

Starting URL: https://suninjuly.github.io/selects1.html

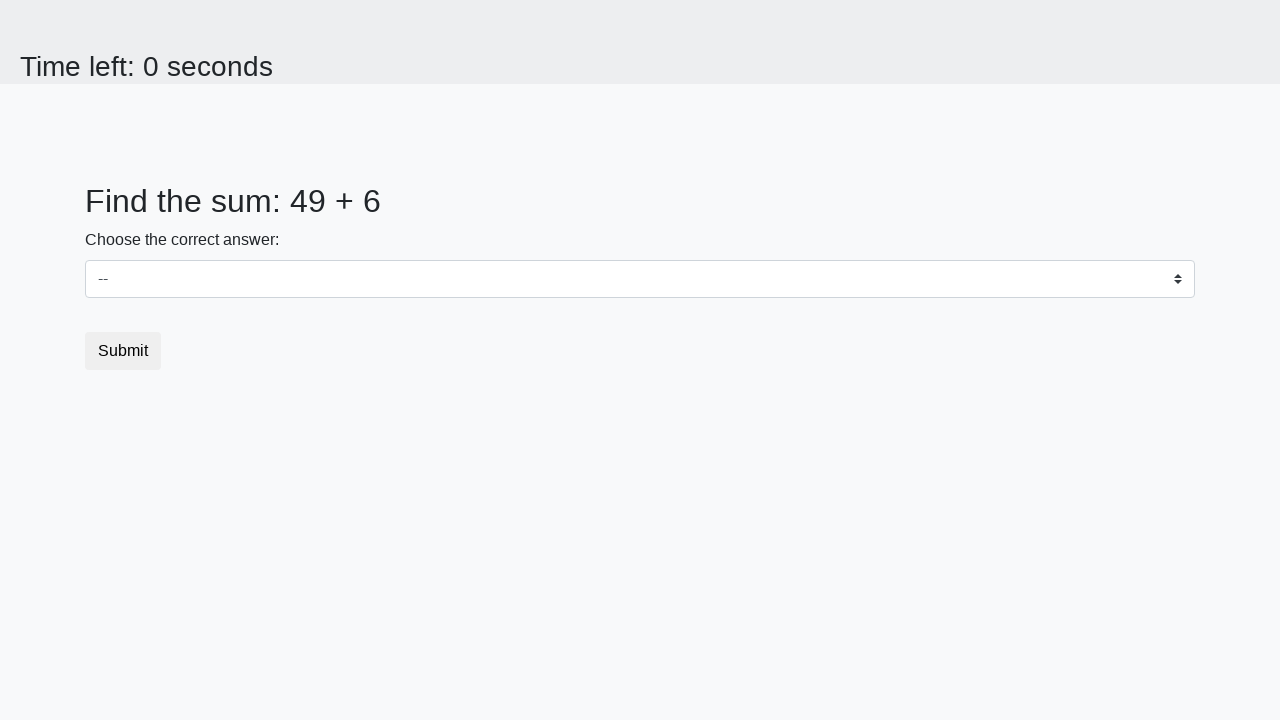

Retrieved first number from #num1 element
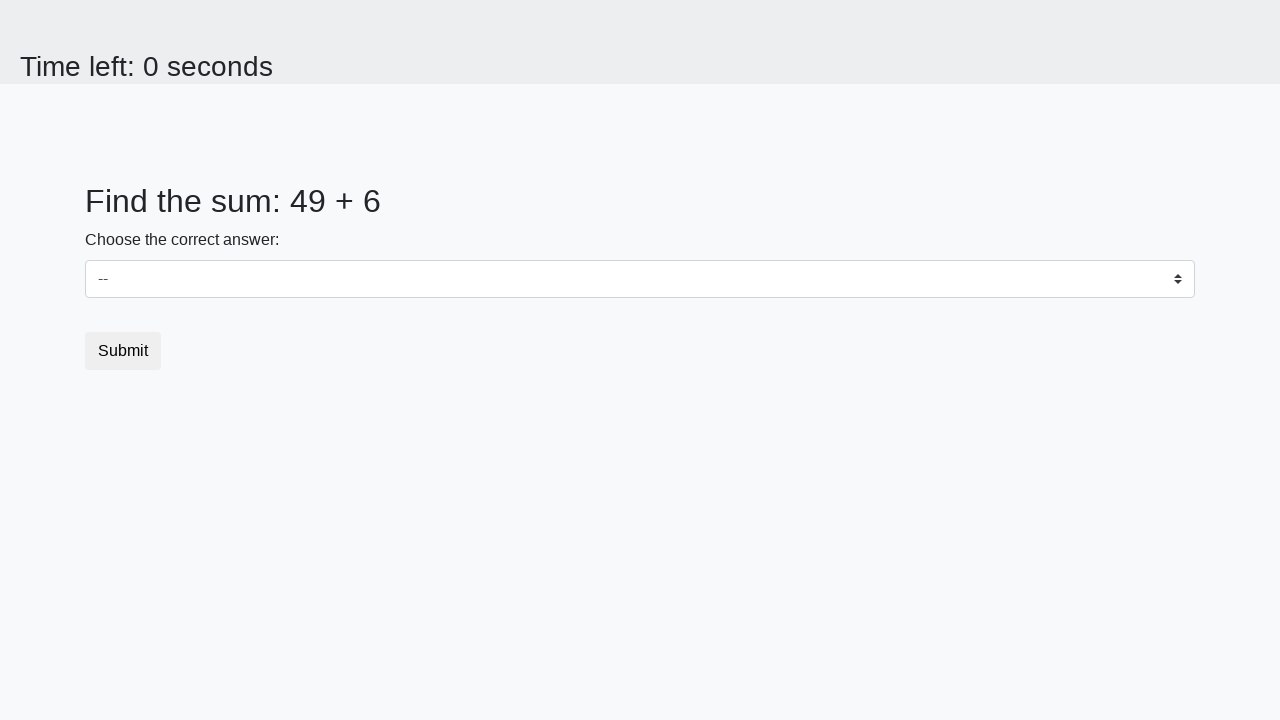

Retrieved second number from #num2 element
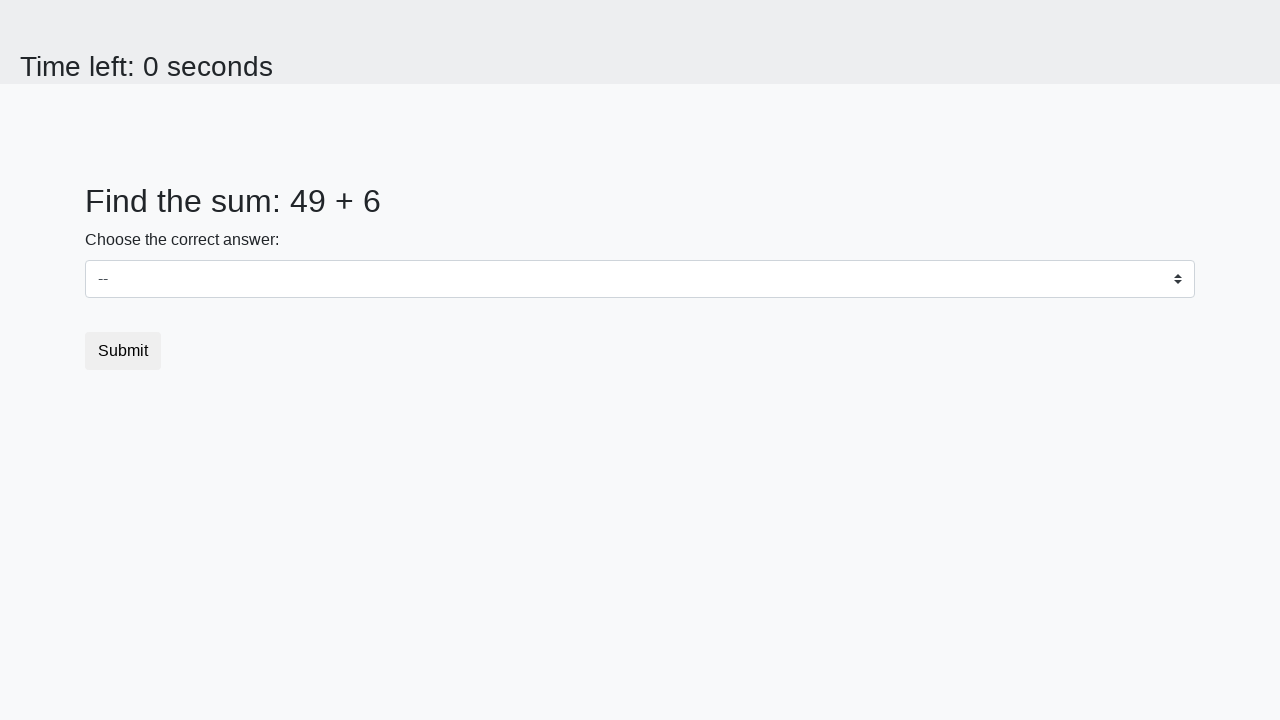

Calculated sum: 49 + 6 = 55
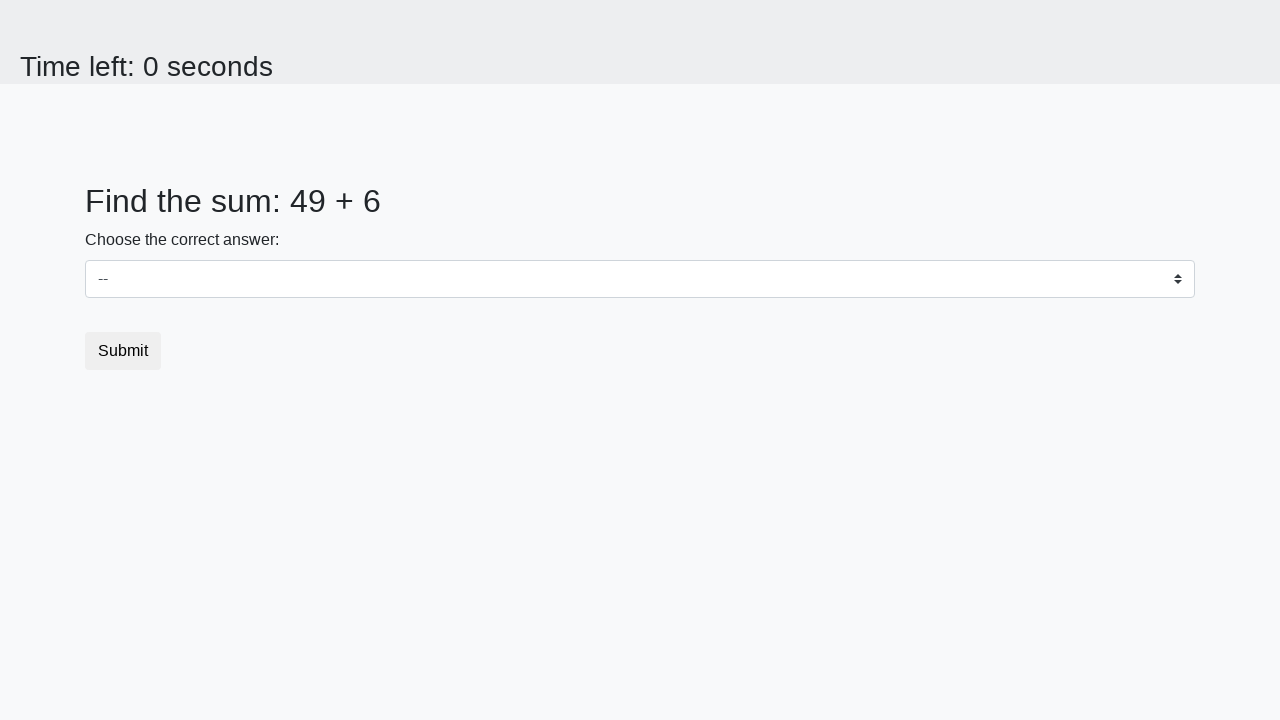

Selected answer 55 from dropdown menu on select
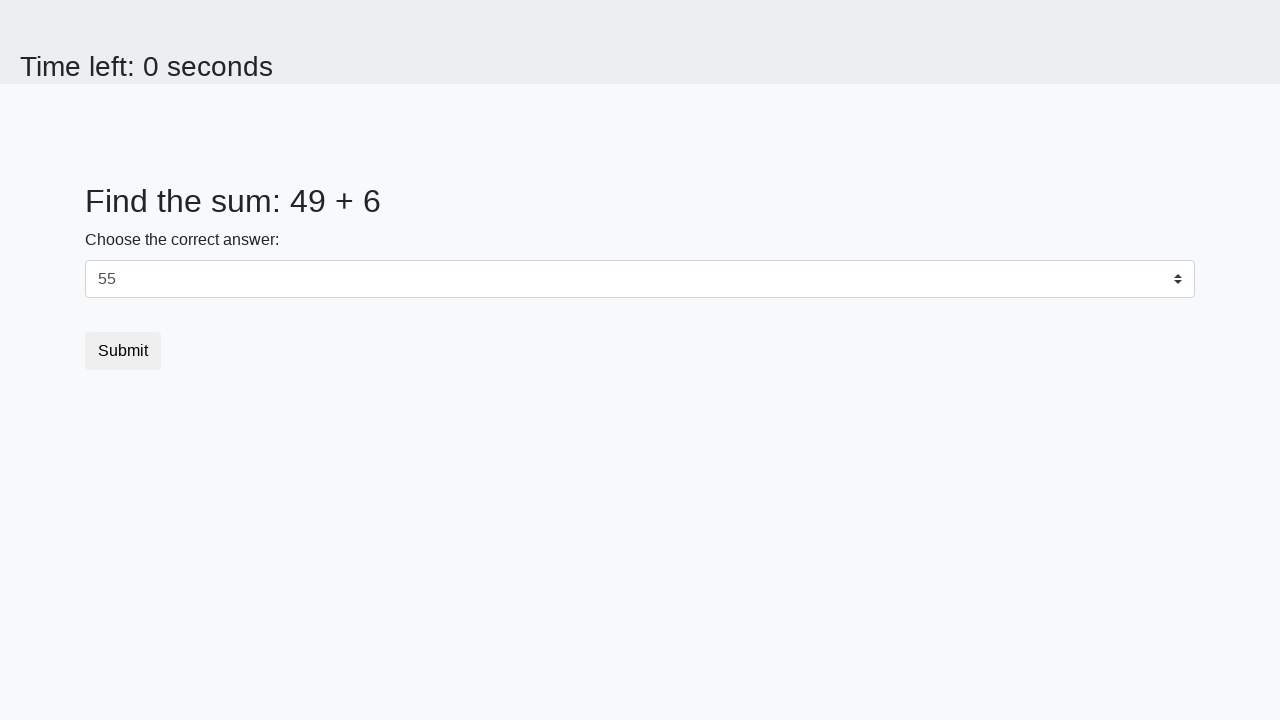

Clicked submit button to submit form at (123, 351) on [type='submit']
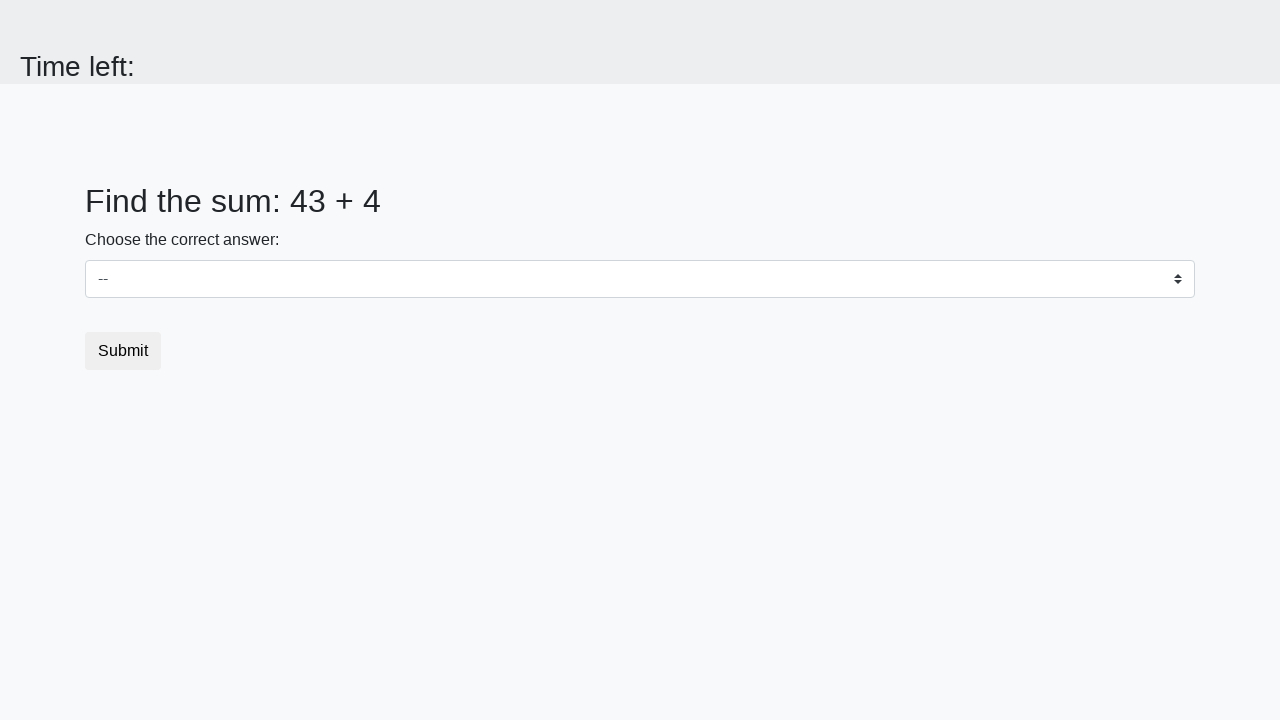

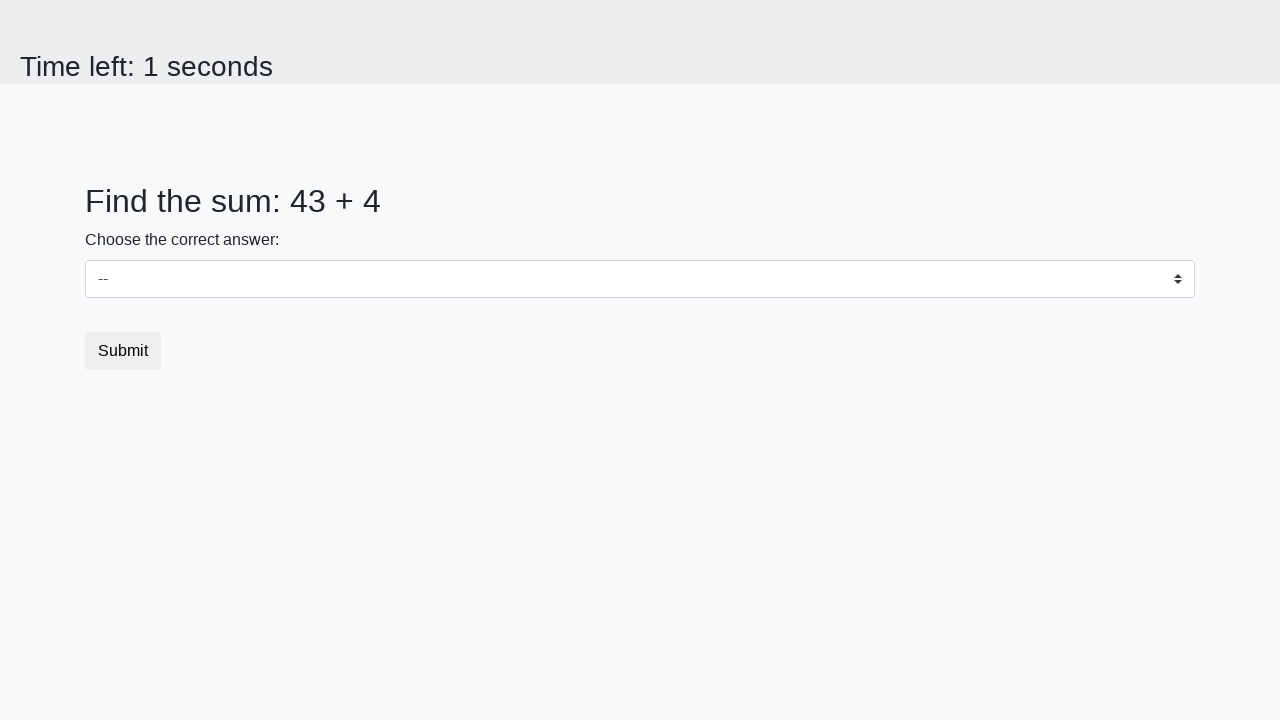